Tests dismissing a JavaScript confirm alert by clicking the second button, dismissing the alert, and verifying the result message does not contain "successfuly".

Starting URL: https://testcenter.techproeducation.com/index.php?page=javascript-alerts

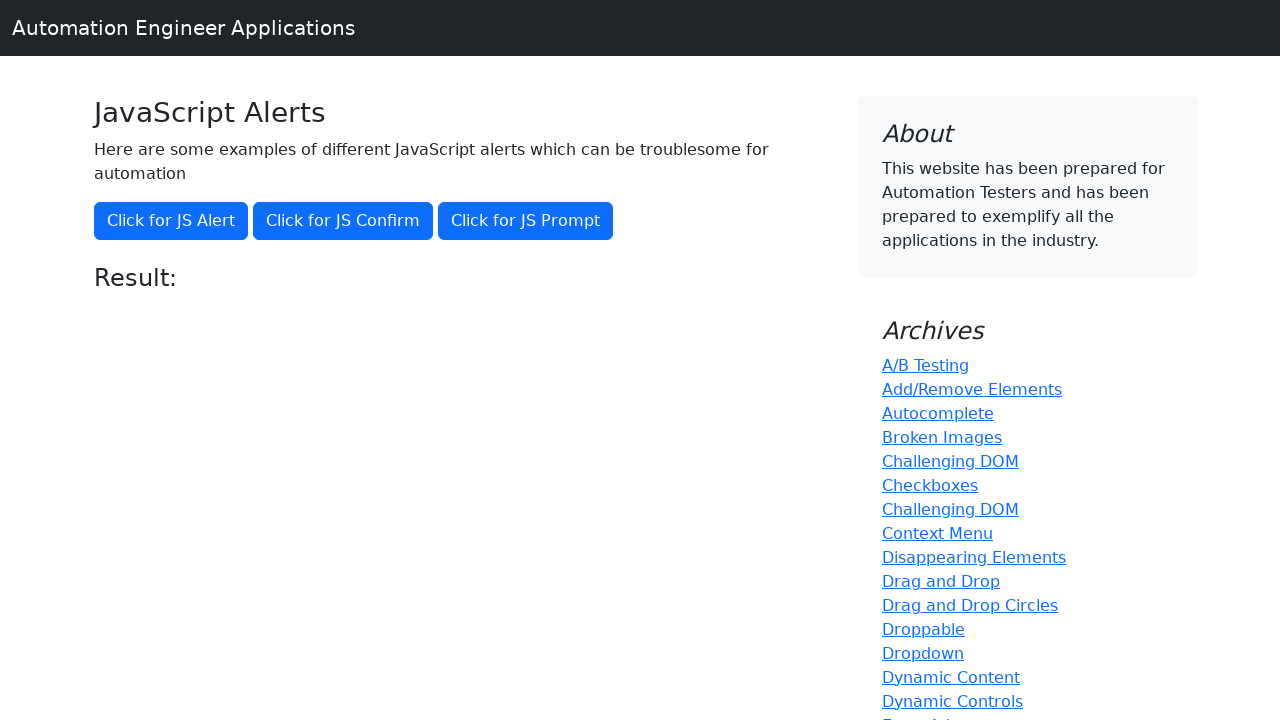

Set up dialog handler to dismiss alerts
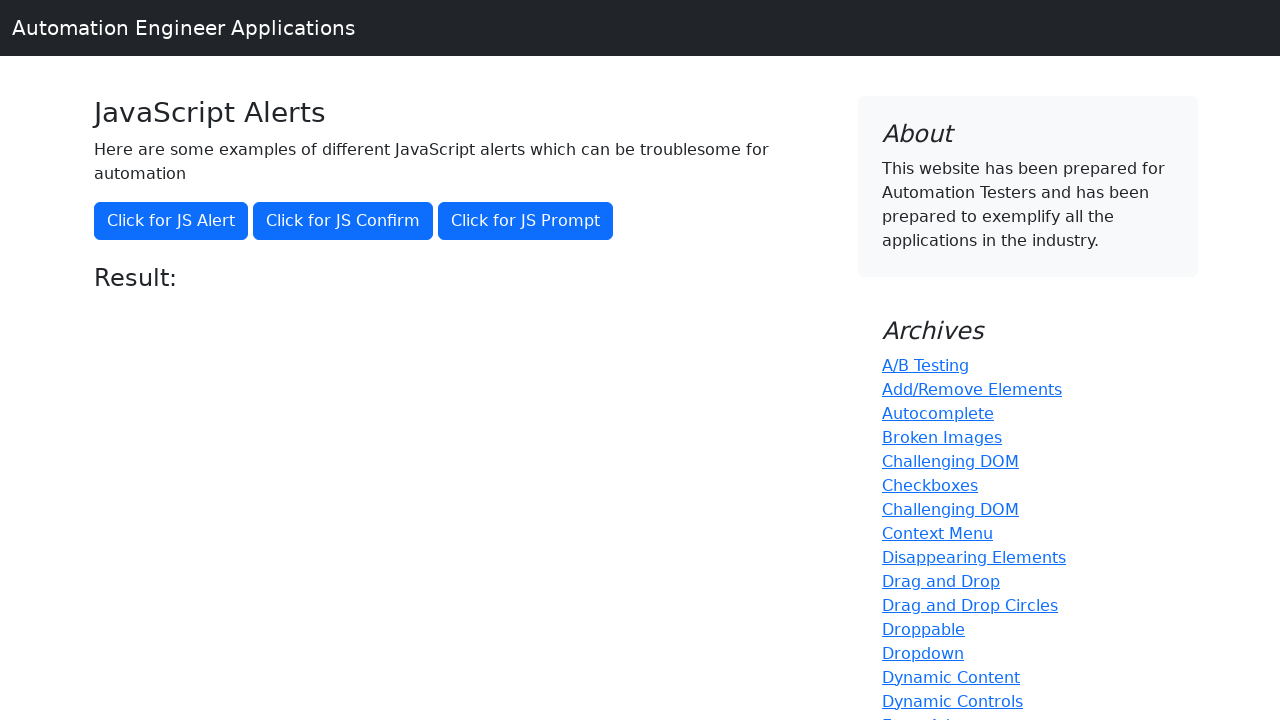

Clicked the second button to trigger the confirm alert at (343, 221) on (//button)[2]
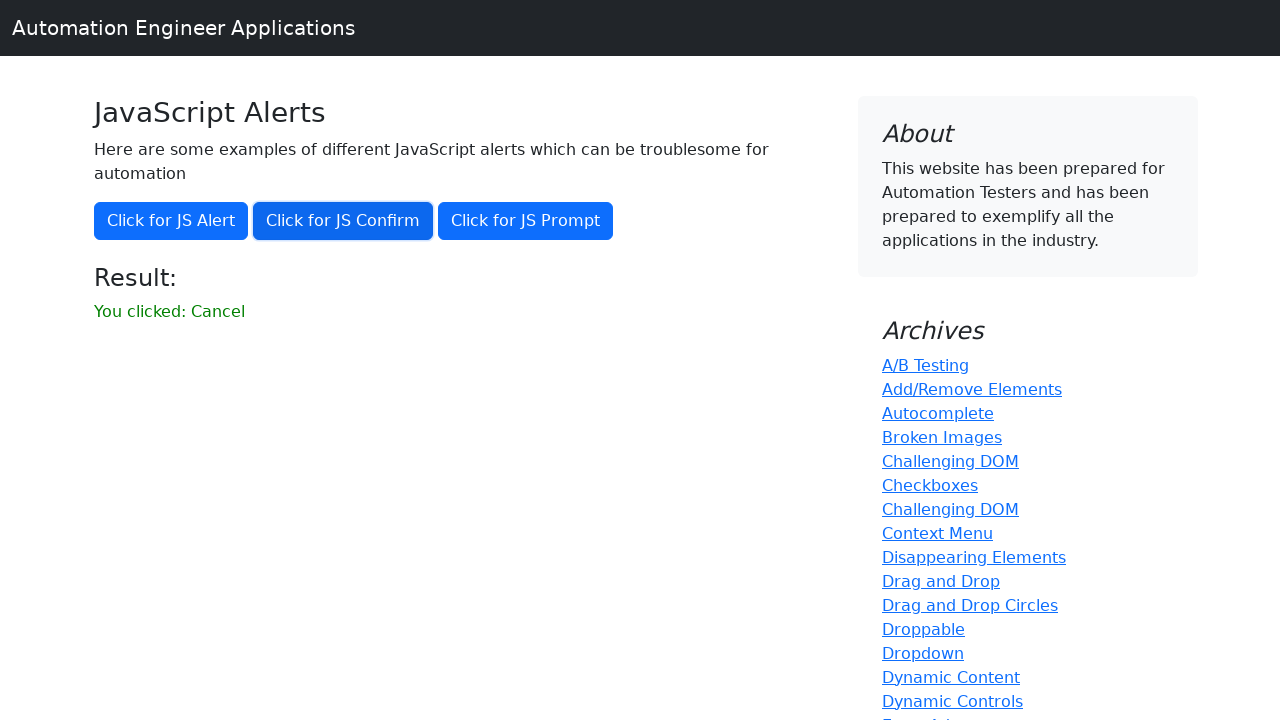

Result message element appeared
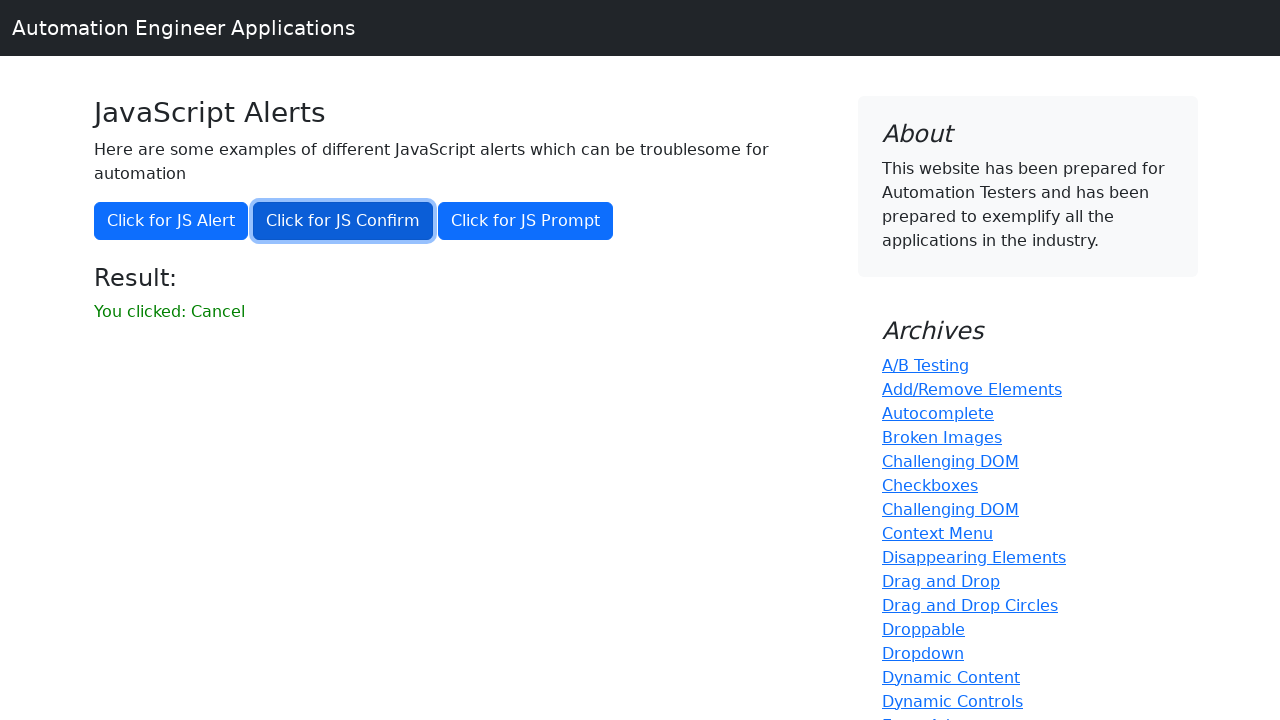

Retrieved result text: 'You clicked: Cancel'
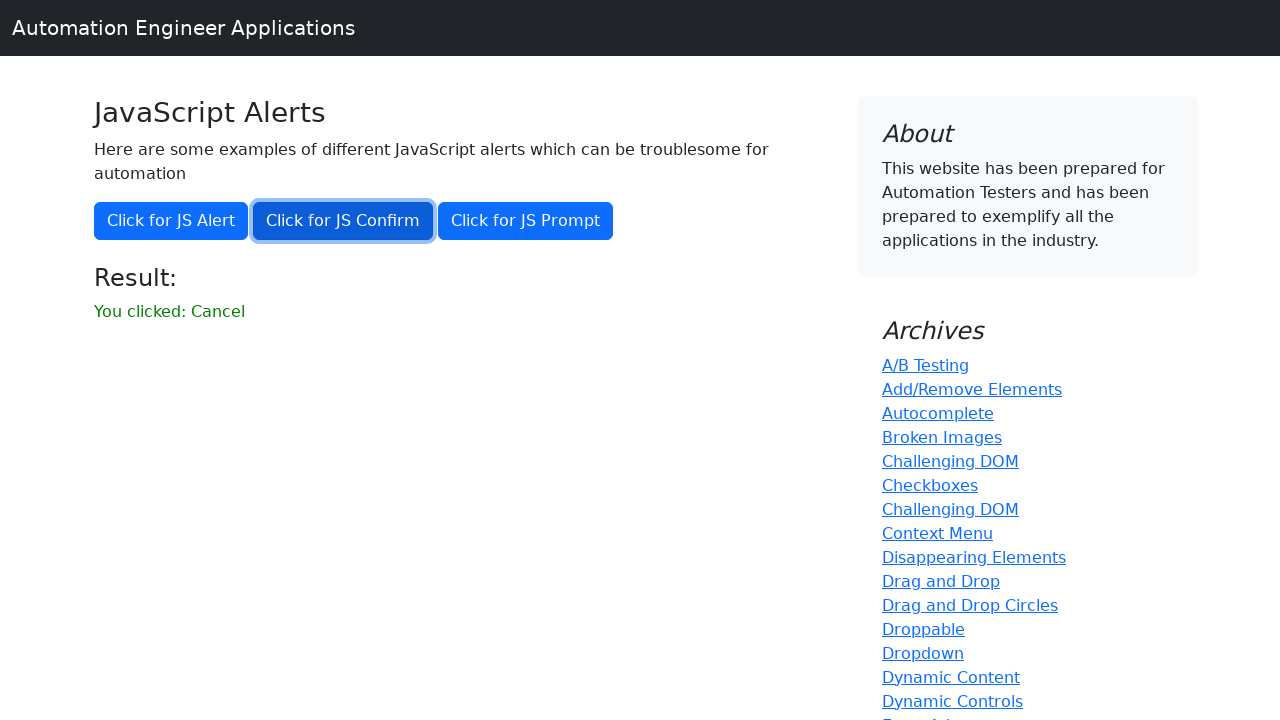

Verified that result message does not contain 'successfuly'
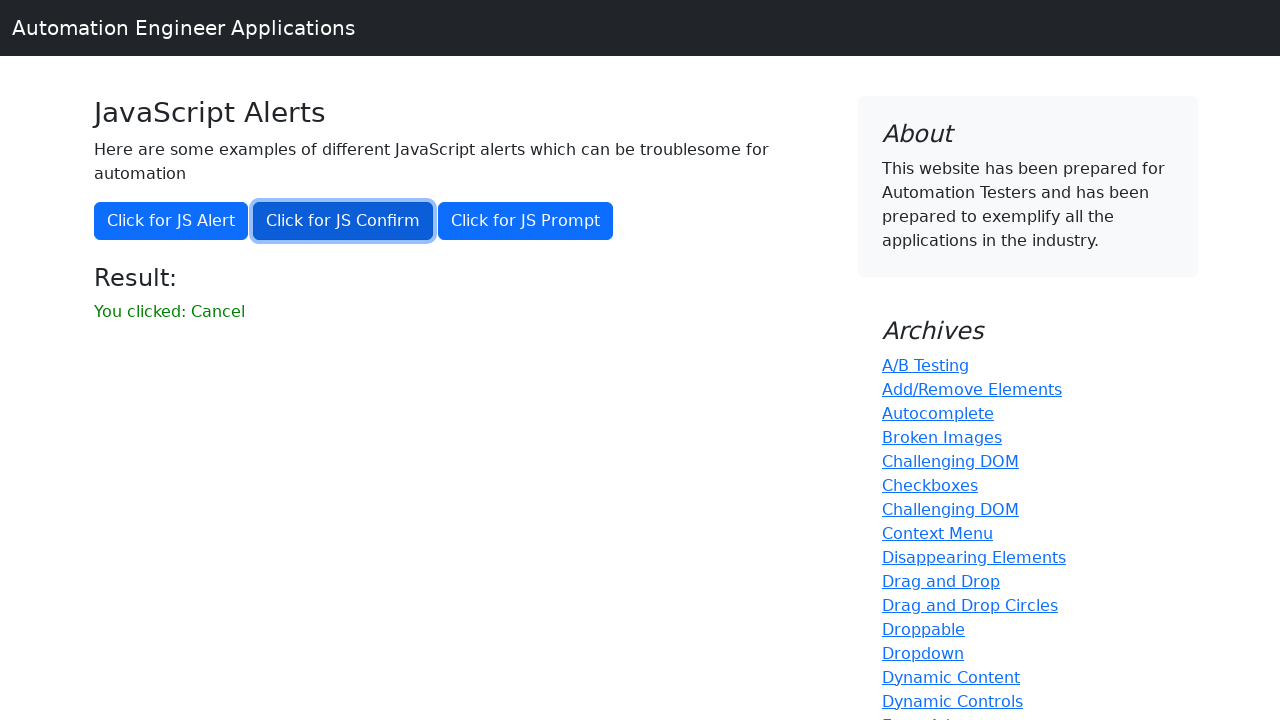

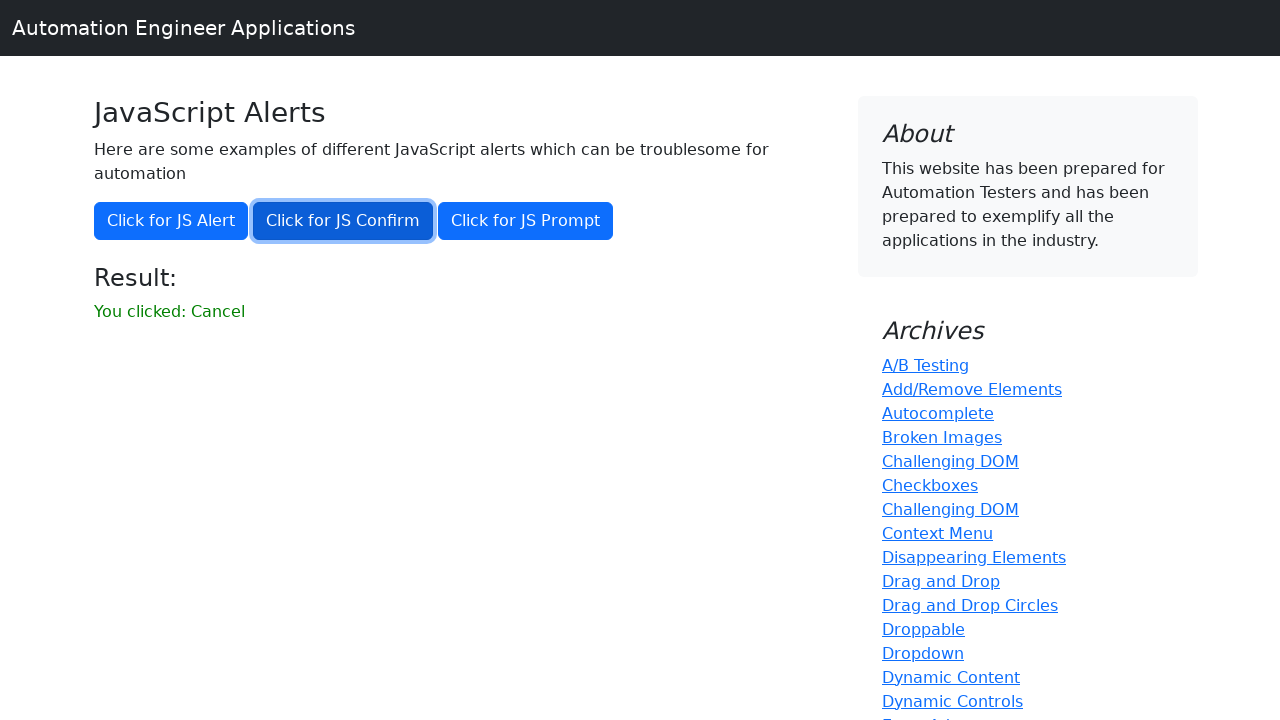